Demonstrates XPath axes operations by locating and interacting with various elements on a form page using different XPath strategies

Starting URL: https://www.hyrtutorials.com/p/add-padding-to-containers.html

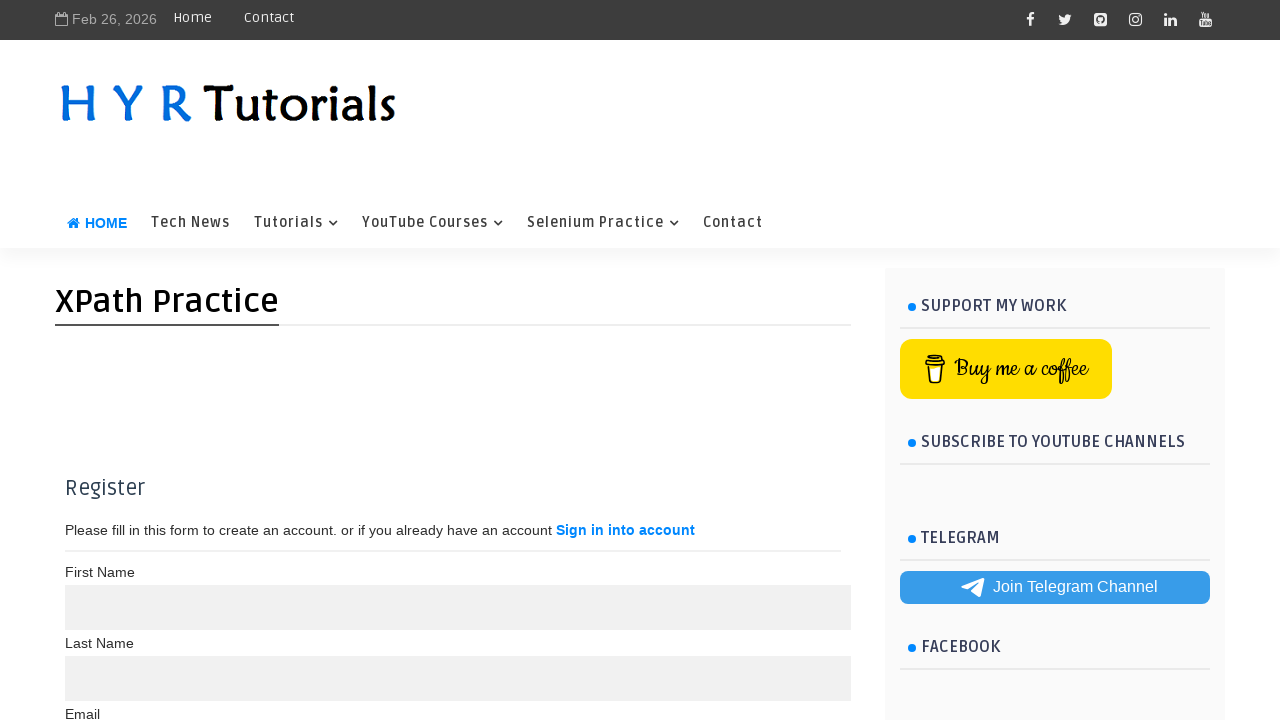

Located email input field using following-sibling XPath axes
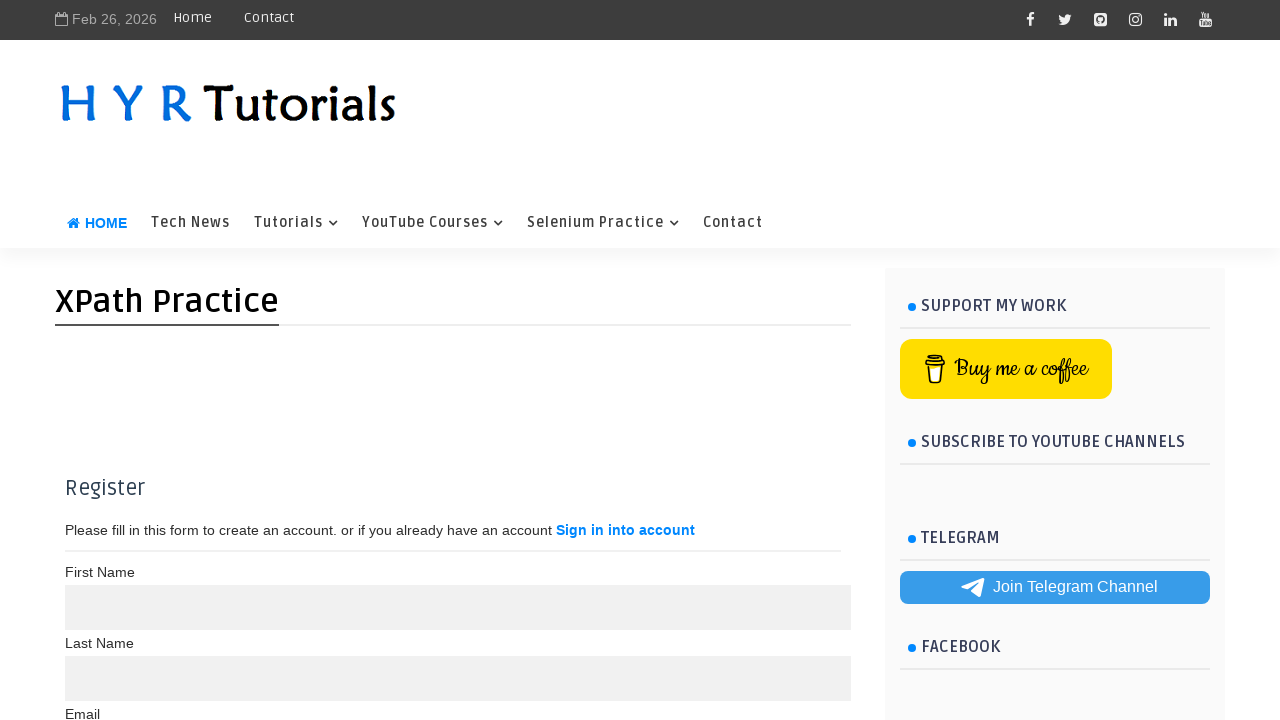

Clicked checkbox for Maria Anders using preceding-sibling and child XPath axes at (84, 400) on xpath=//td[text()='Maria Anders']/preceding-sibling::td/child::input
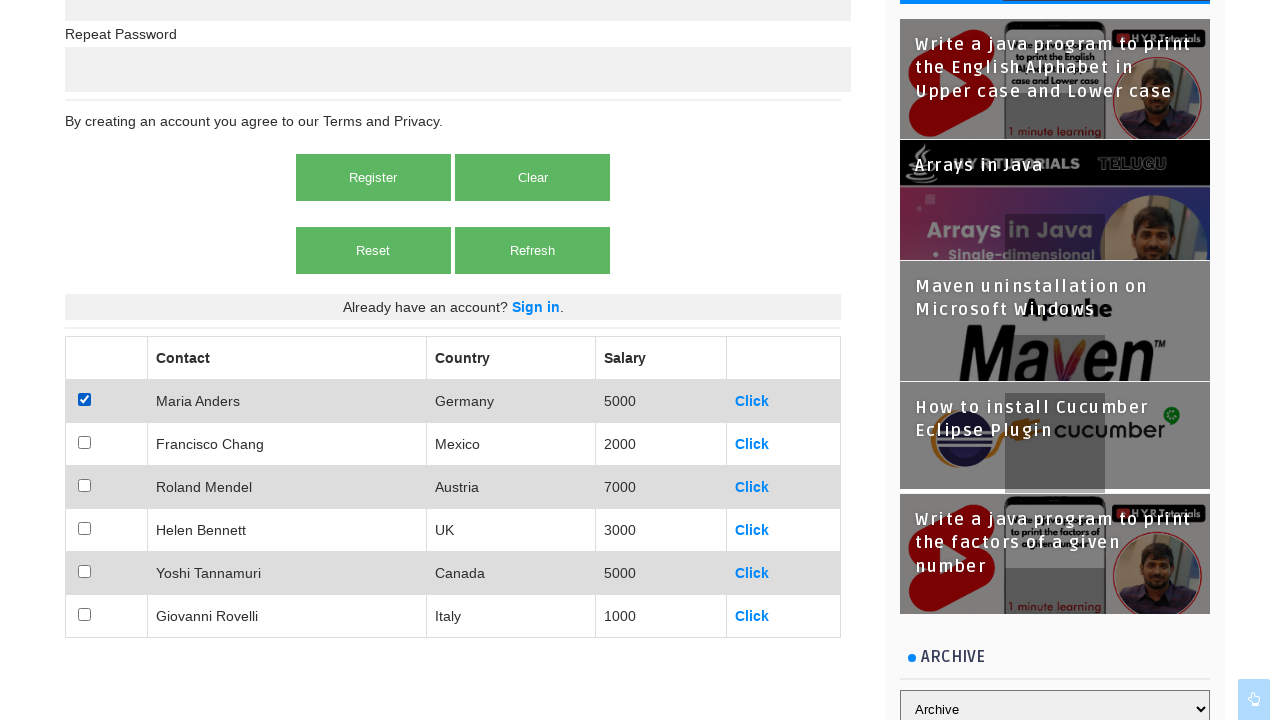

Verified table links are present using child axes
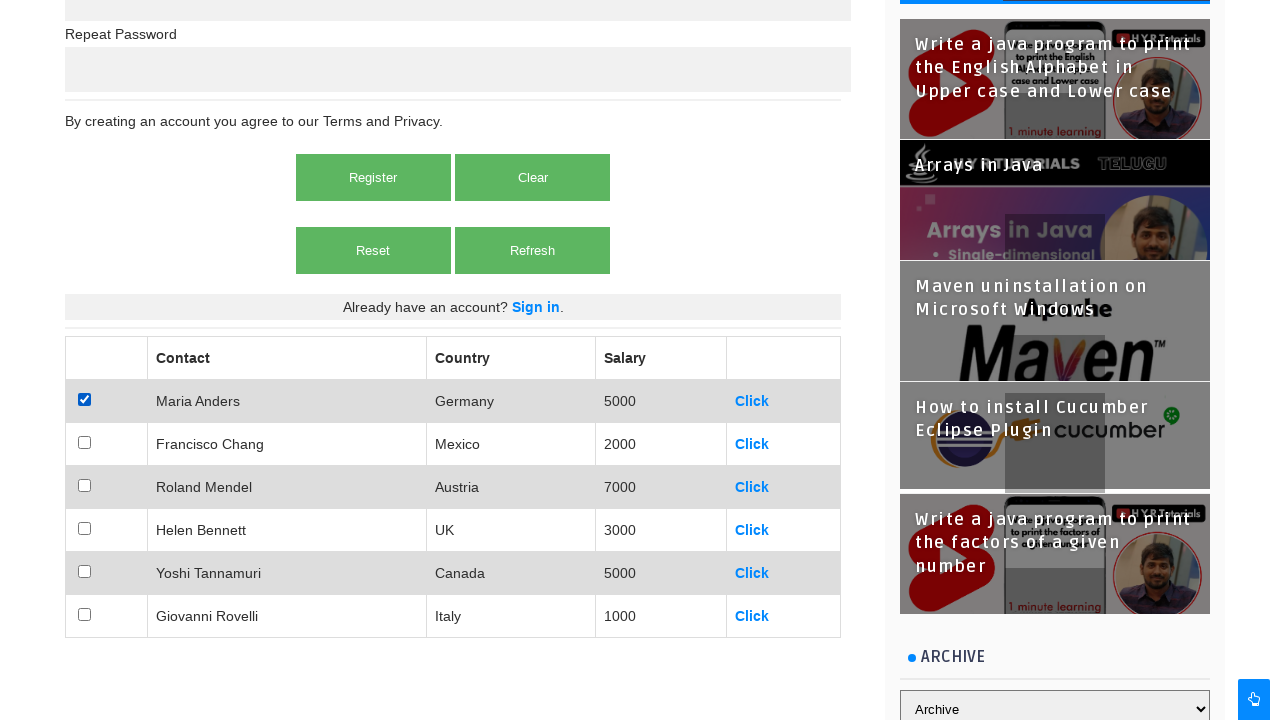

Located Helen Bennett row using parent XPath axes
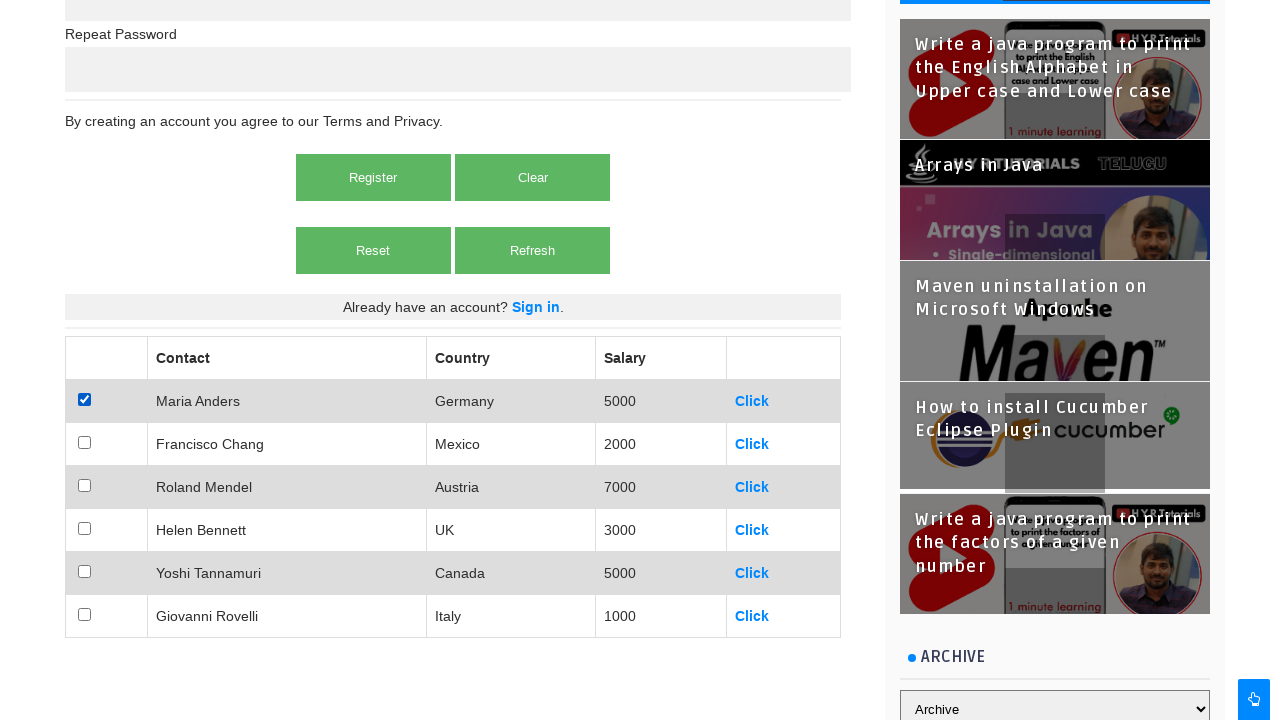

Located ancestor or self div container using ancestor-or-self XPath axes
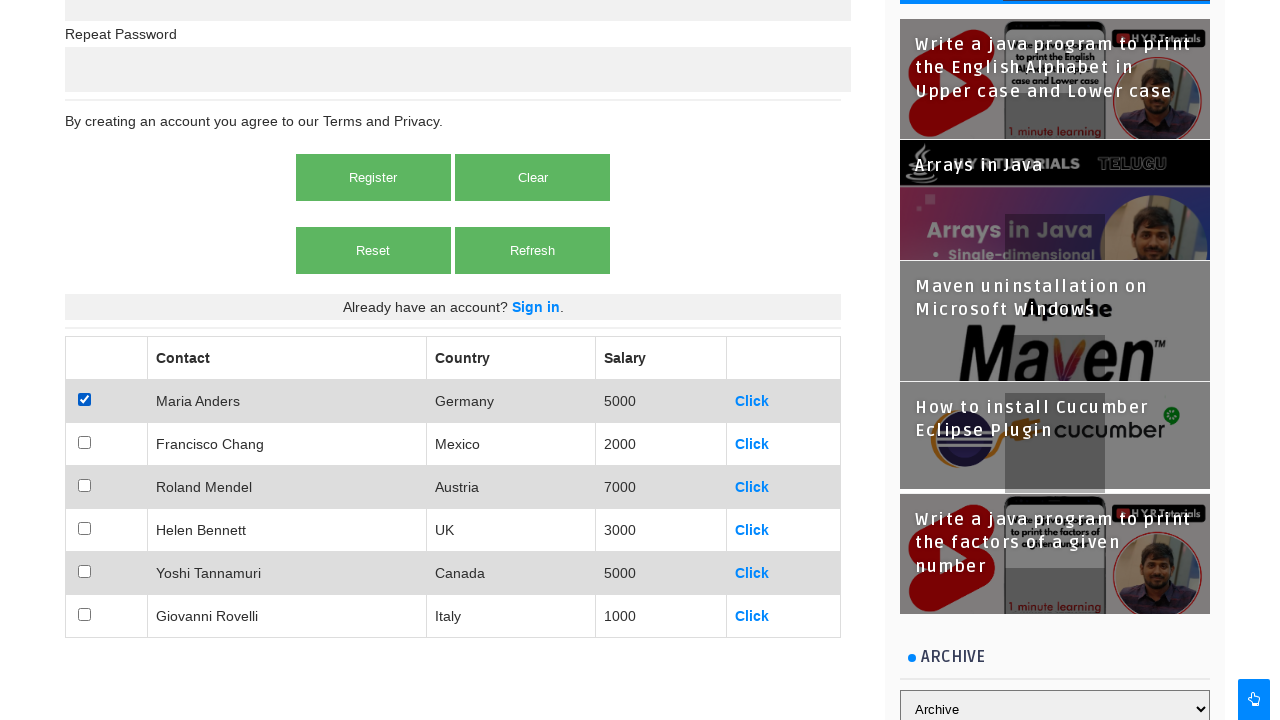

Located ancestor div container using ancestor XPath axes
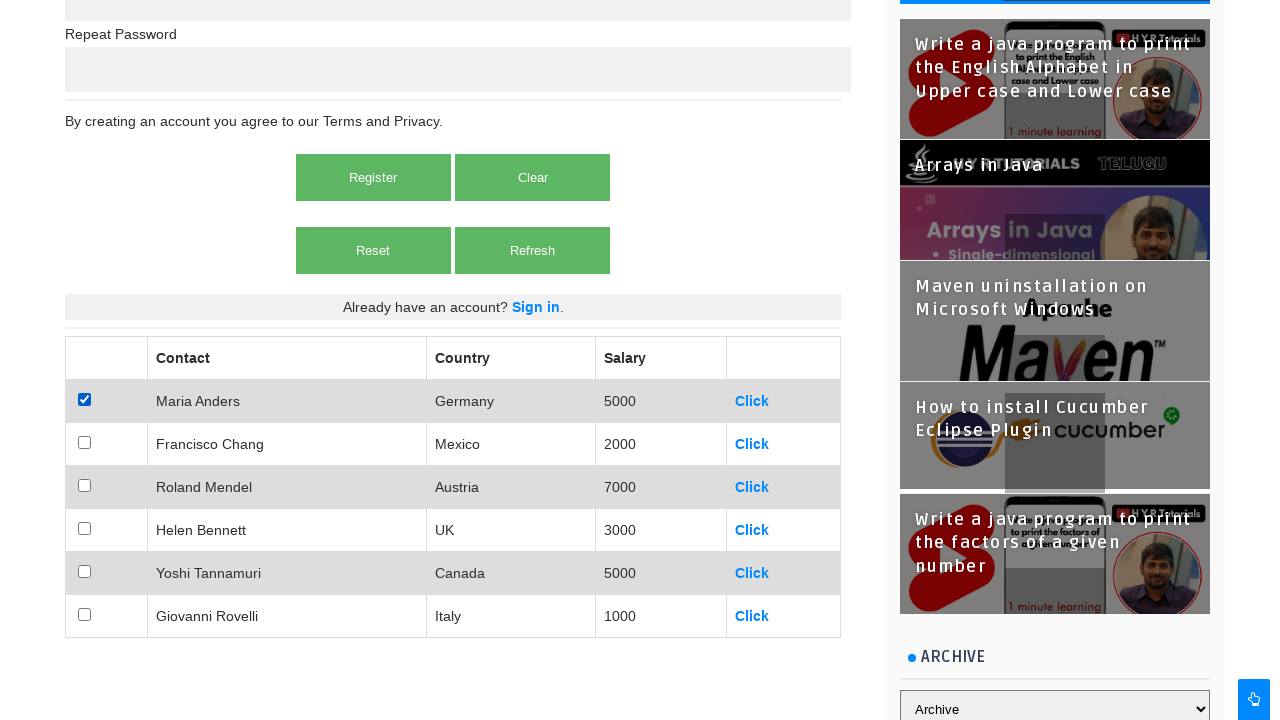

Located descendant or self table cells using descendant-or-self XPath axes
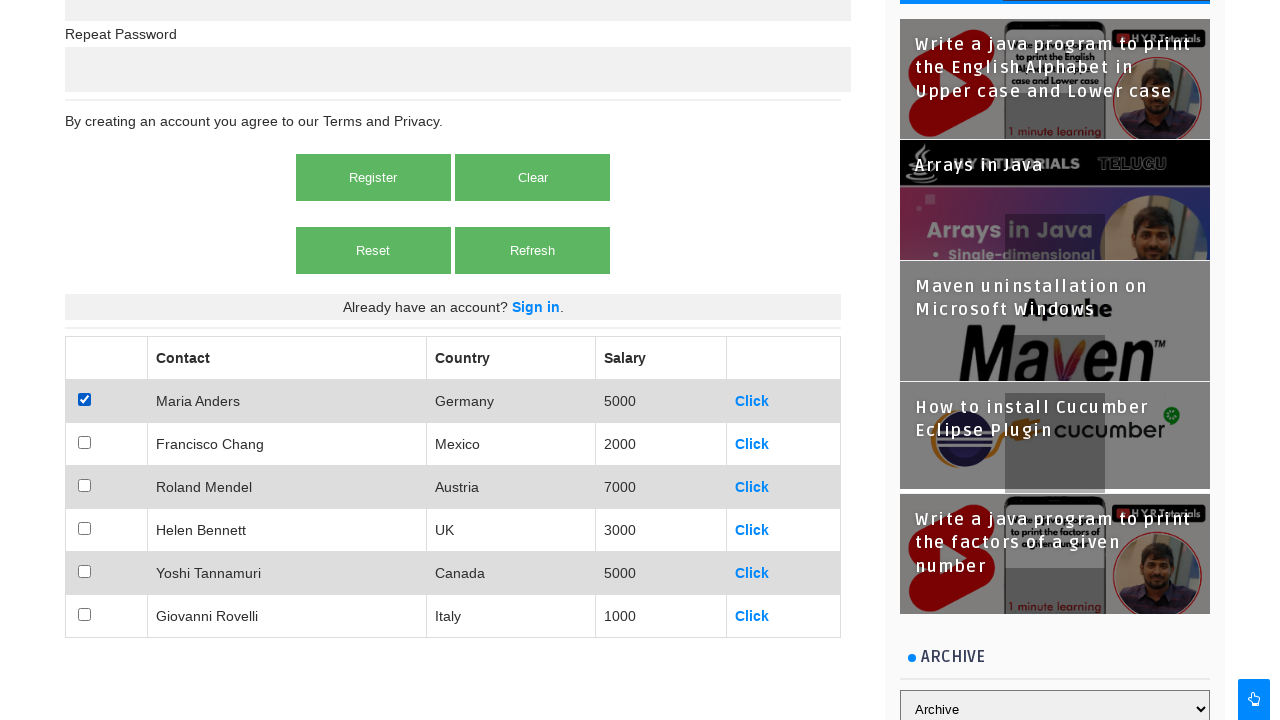

Located descendant table cells using descendant XPath axes
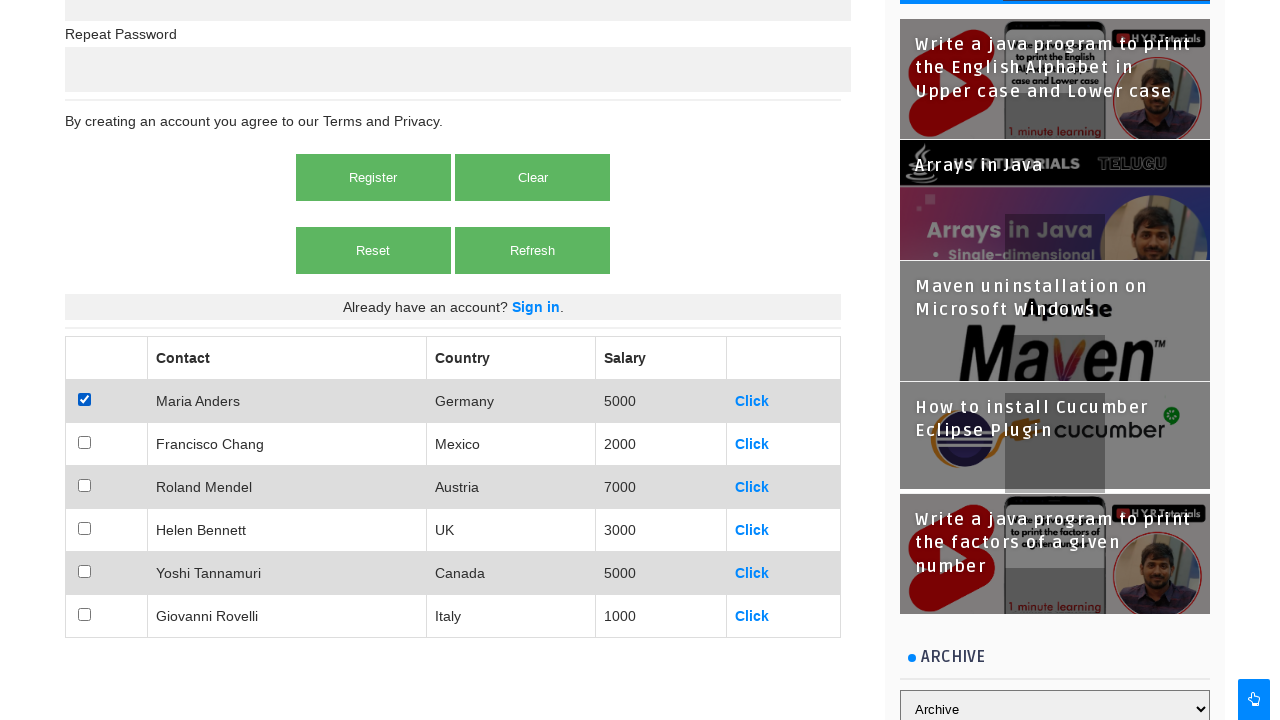

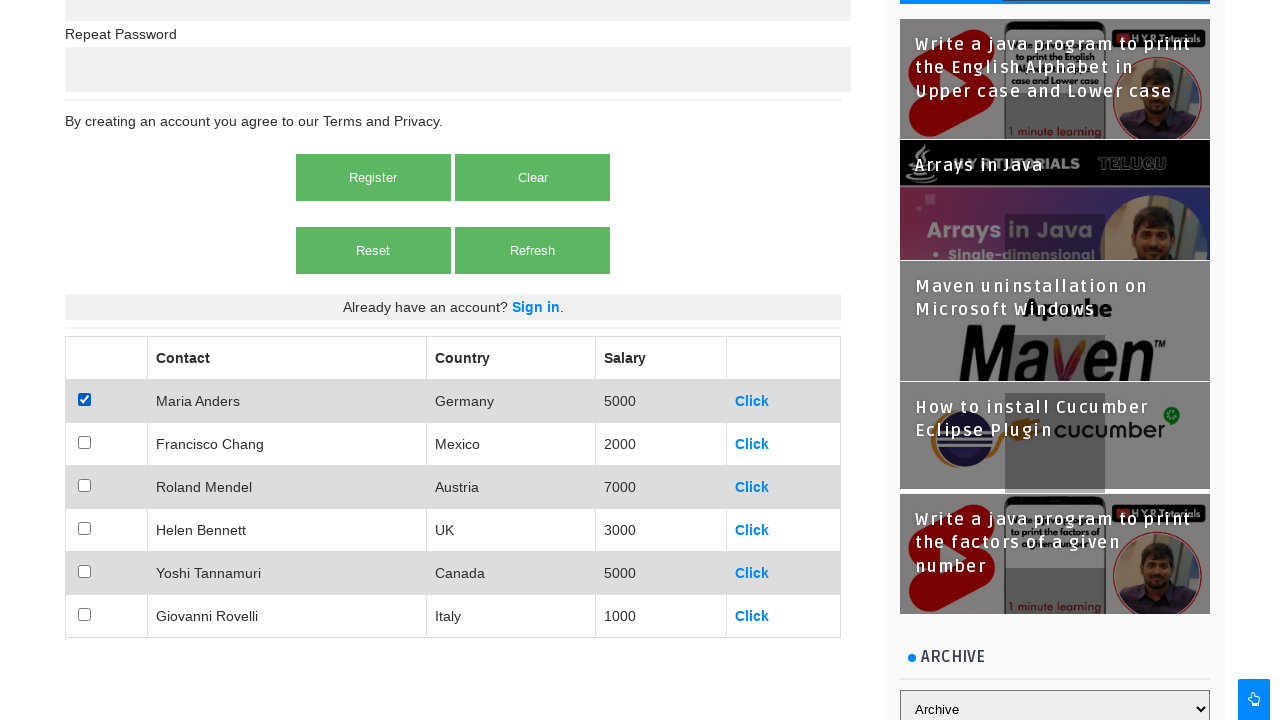